Tests the appointment booking flow by clicking the make appointment button, filling in login credentials, and verifying successful login

Starting URL: https://katalon-demo-cura.herokuapp.com/

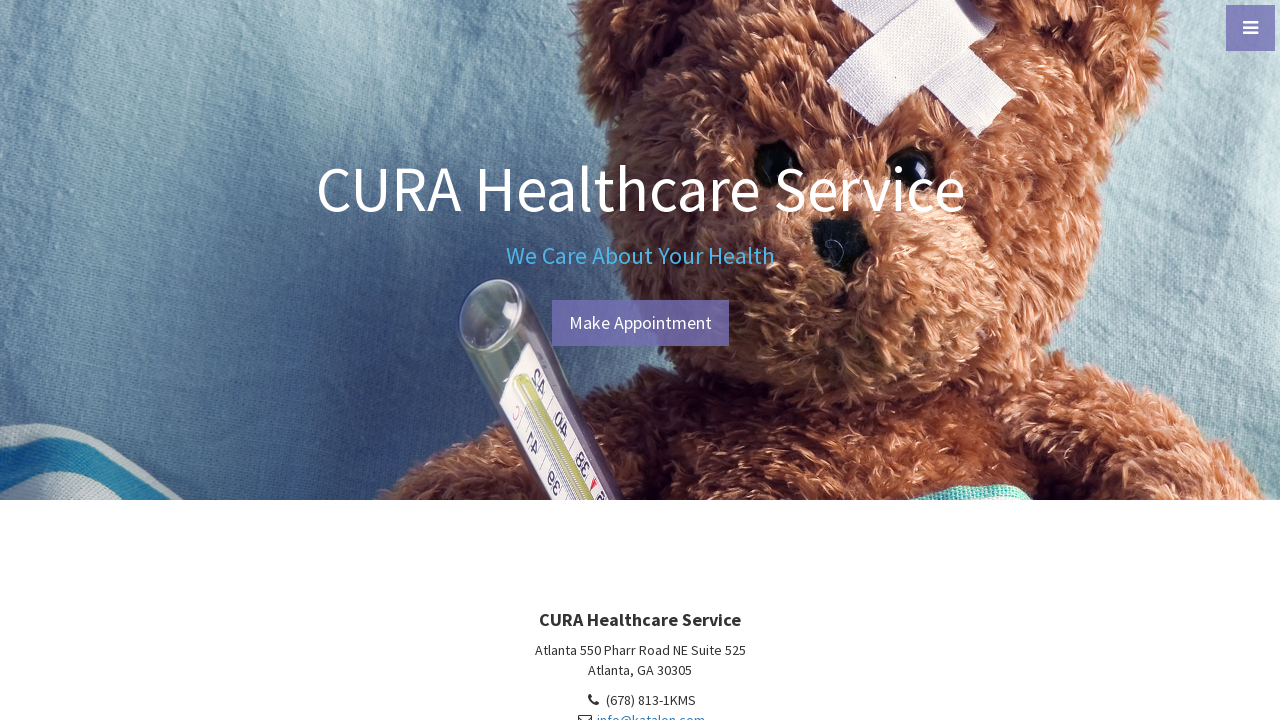

Clicked 'Make Appointment' button at (640, 323) on #btn-make-appointment
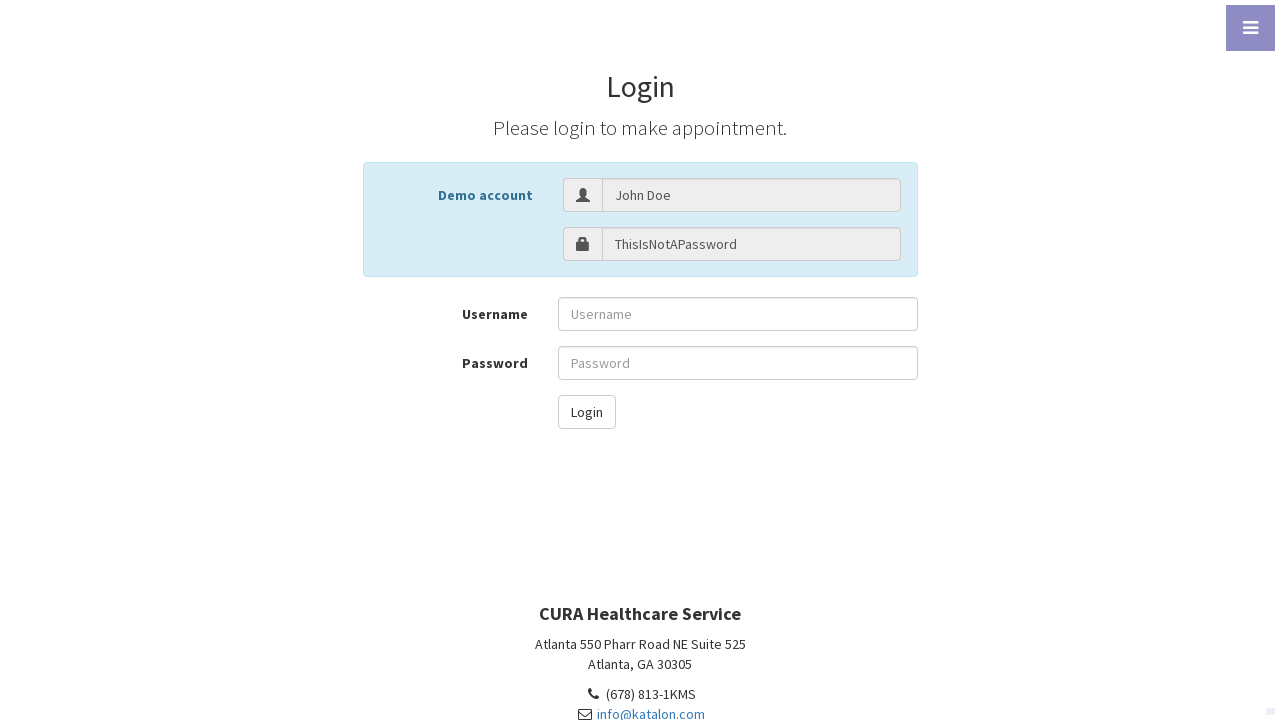

Login page loaded and login text selector found
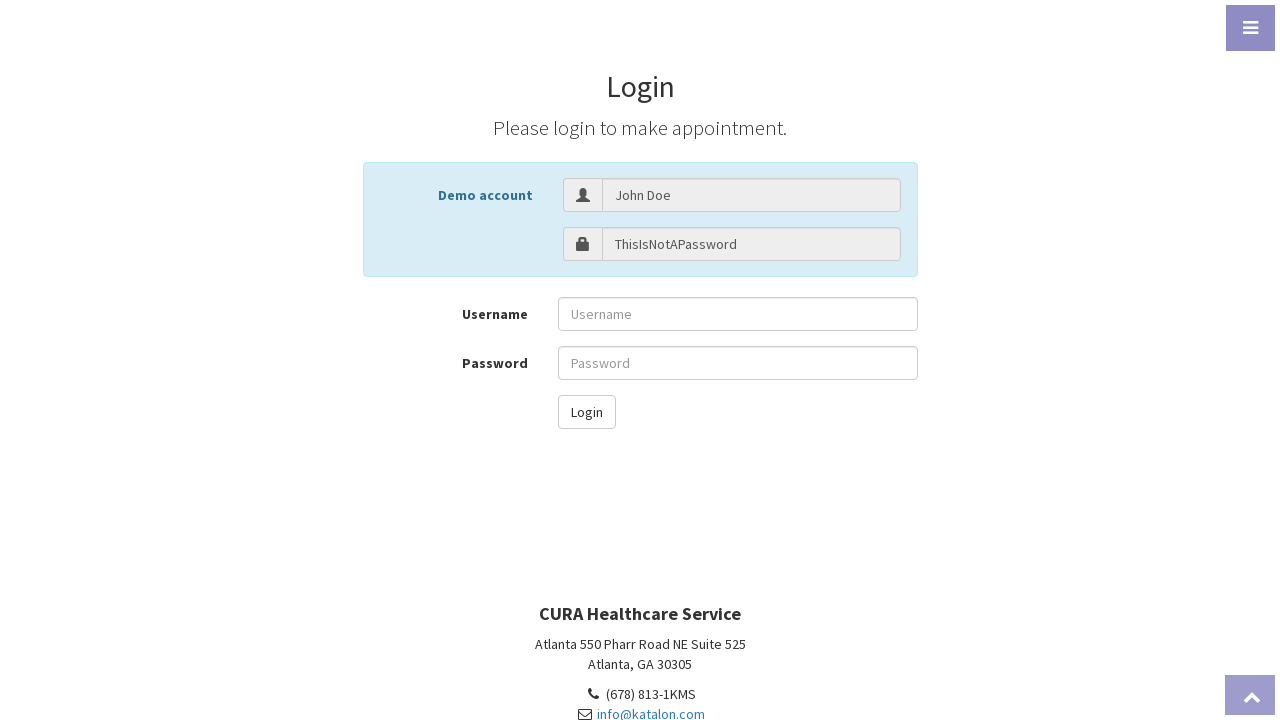

Located login instruction text element
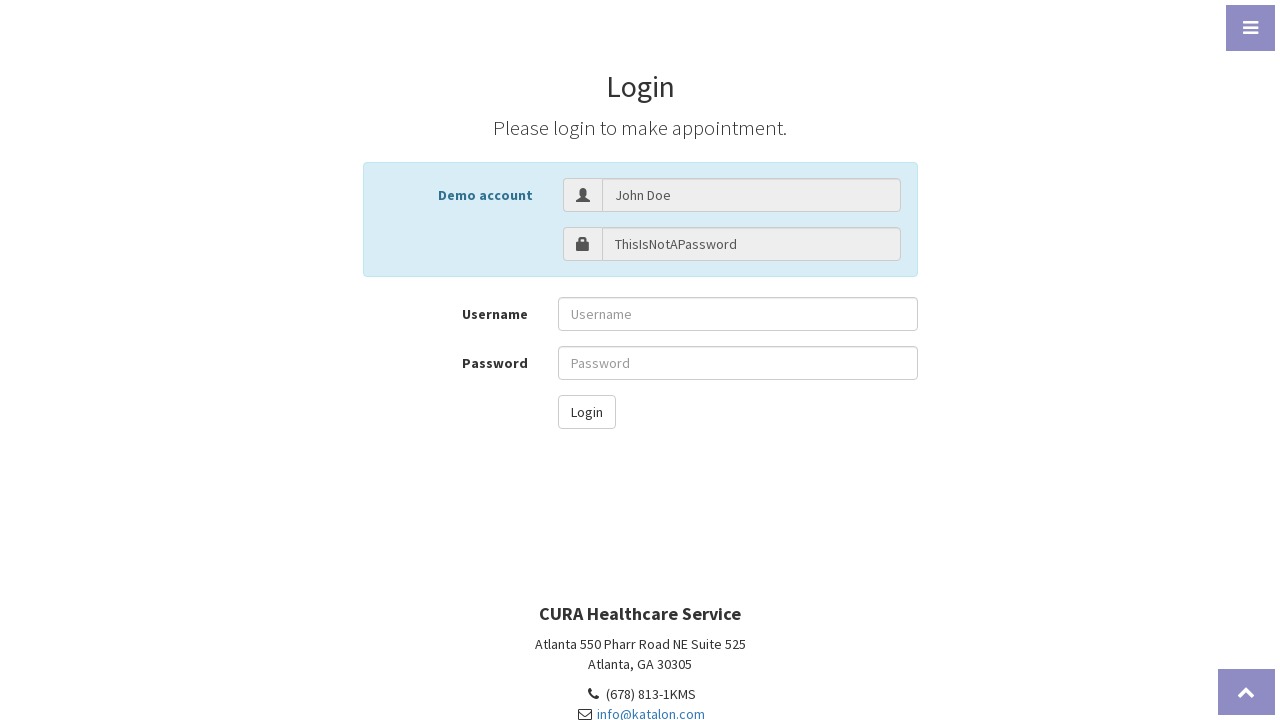

Verified login instruction text contains 'Please login to make appointment.'
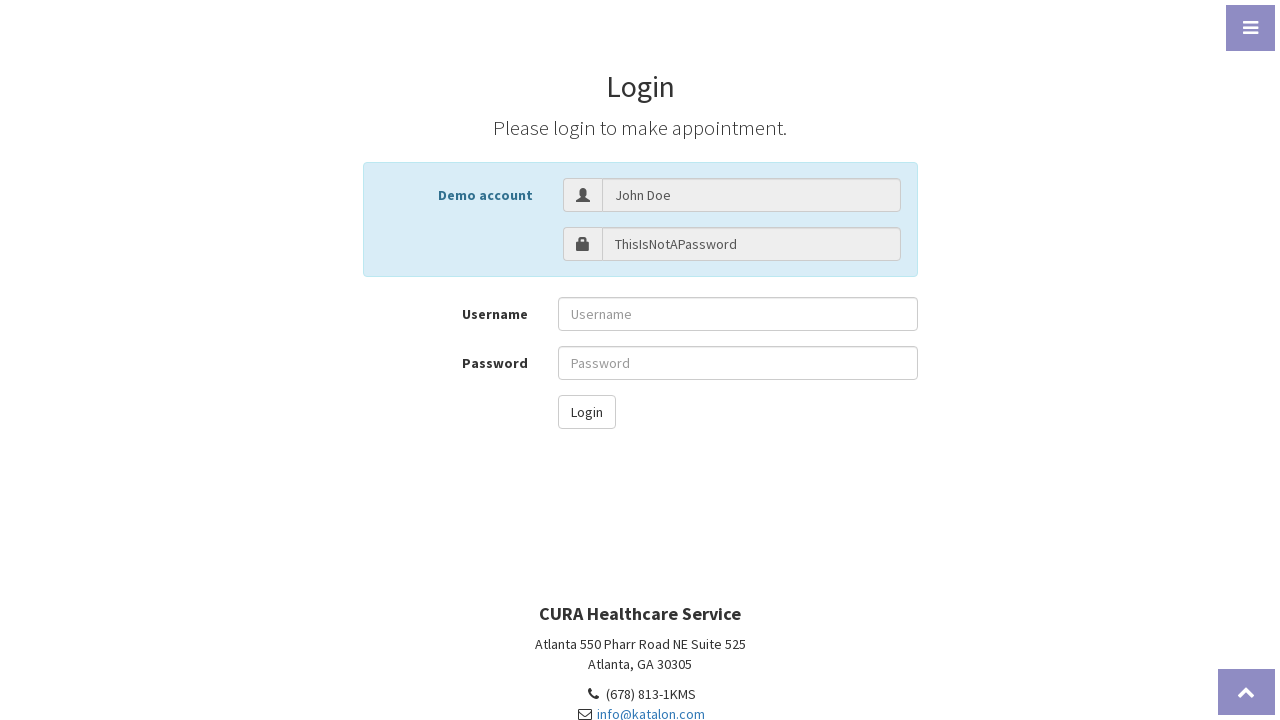

Filled username field with 'John Doe' on input[name='username']
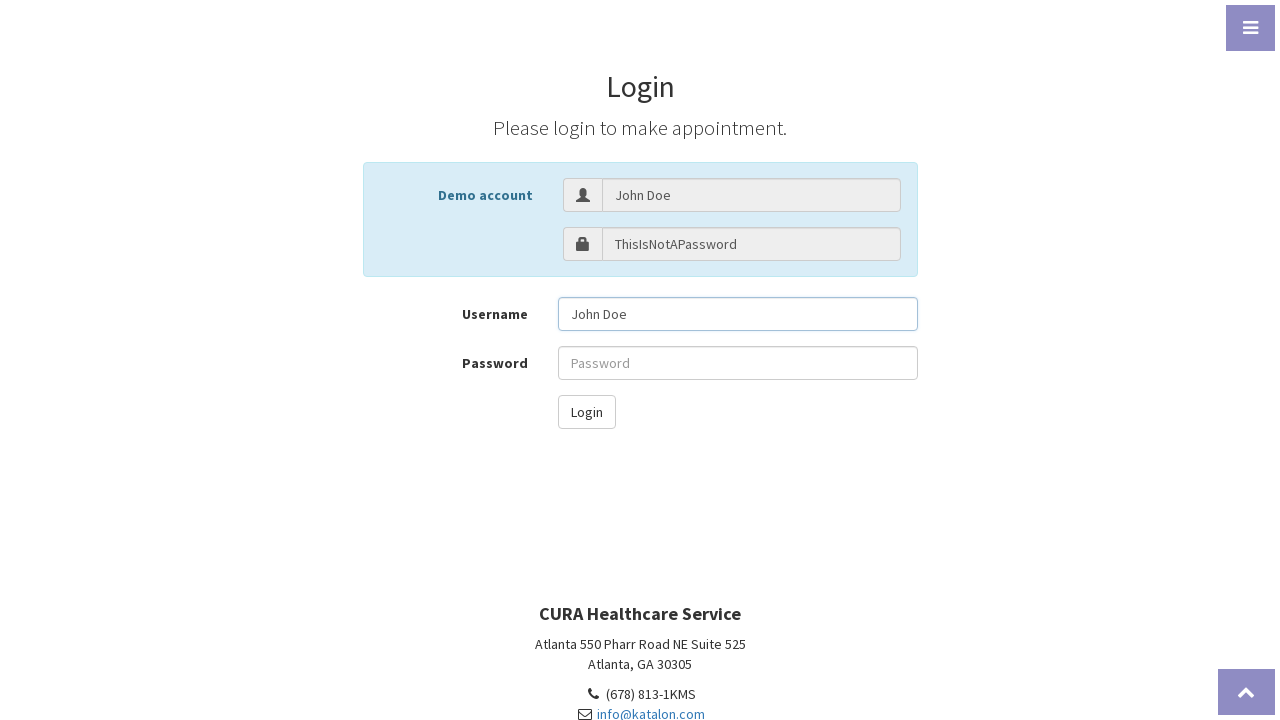

Filled password field with 'ThisIsNotAPassword' on input[name='password']
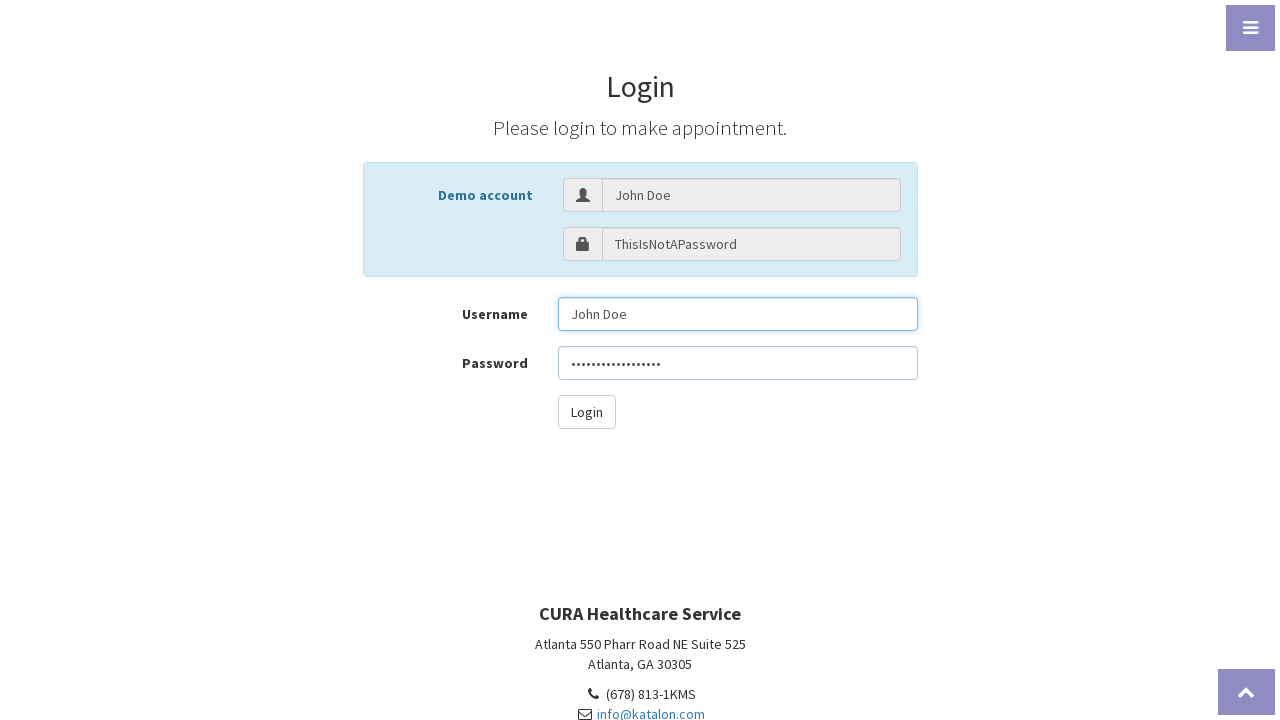

Clicked login button at (586, 412) on #btn-login
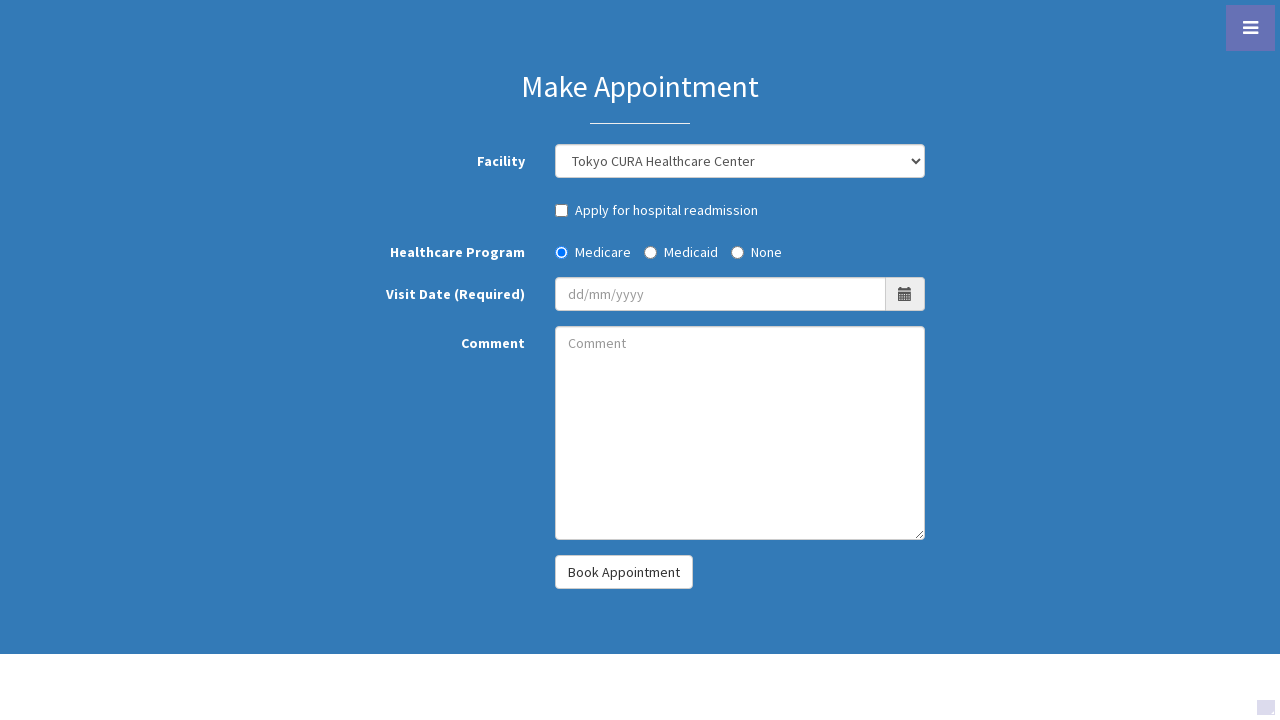

Appointment page loaded and heading selector found
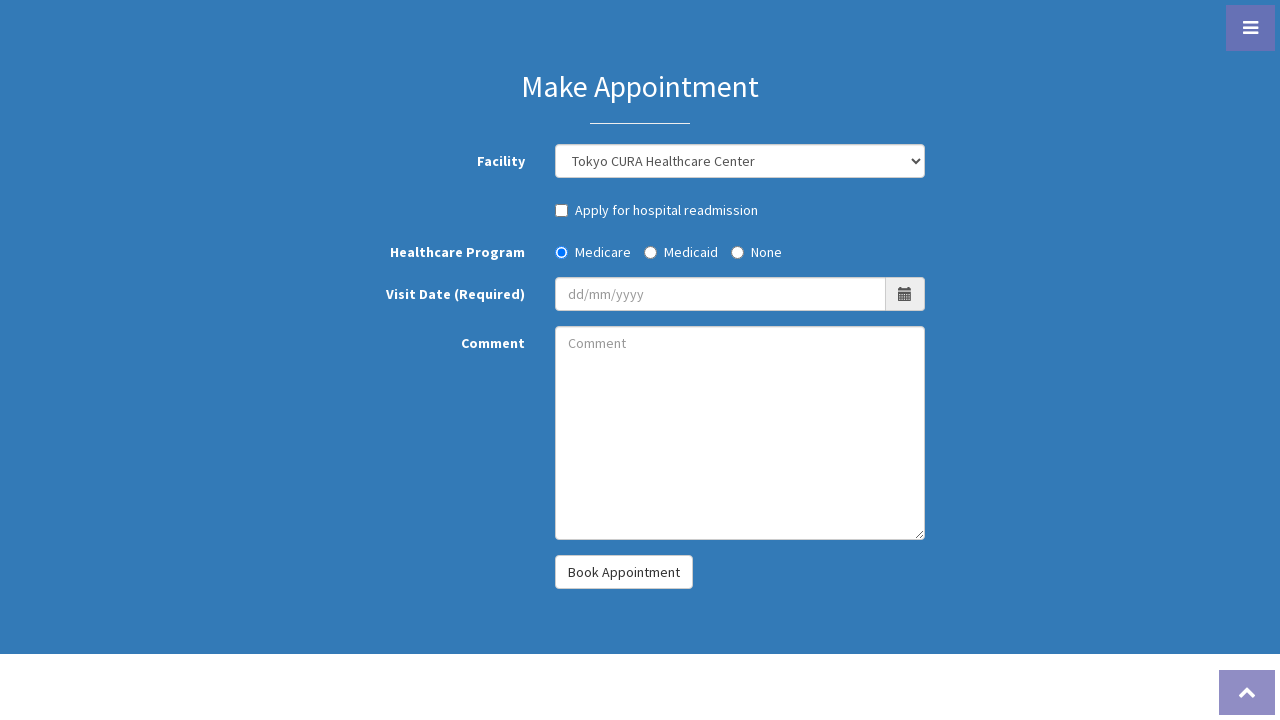

Located appointment heading element
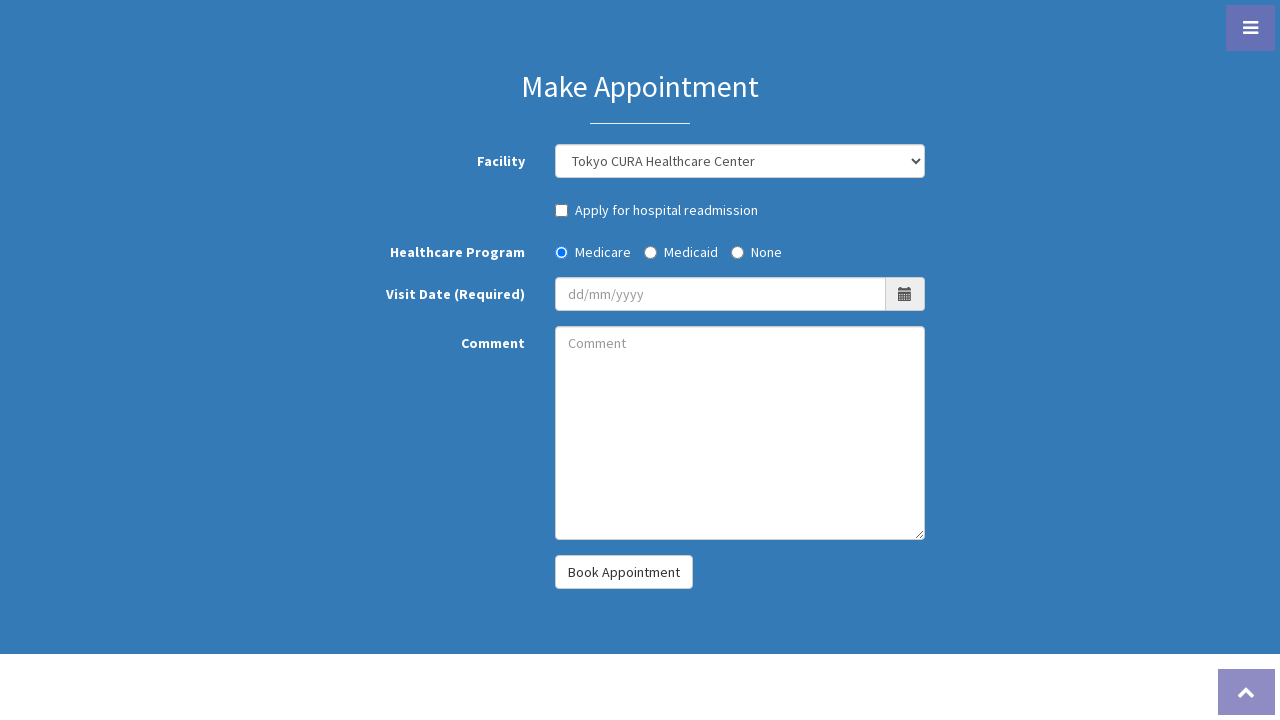

Verified successful login by confirming 'Make Appointment' heading is displayed
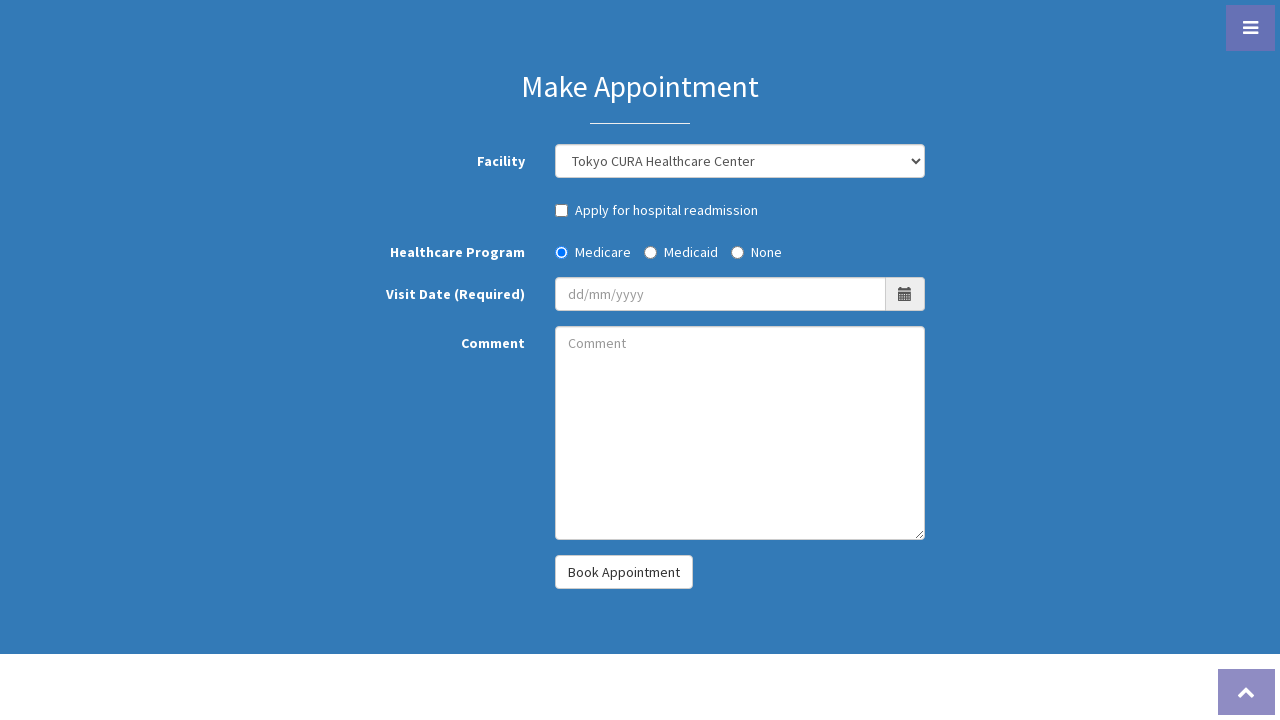

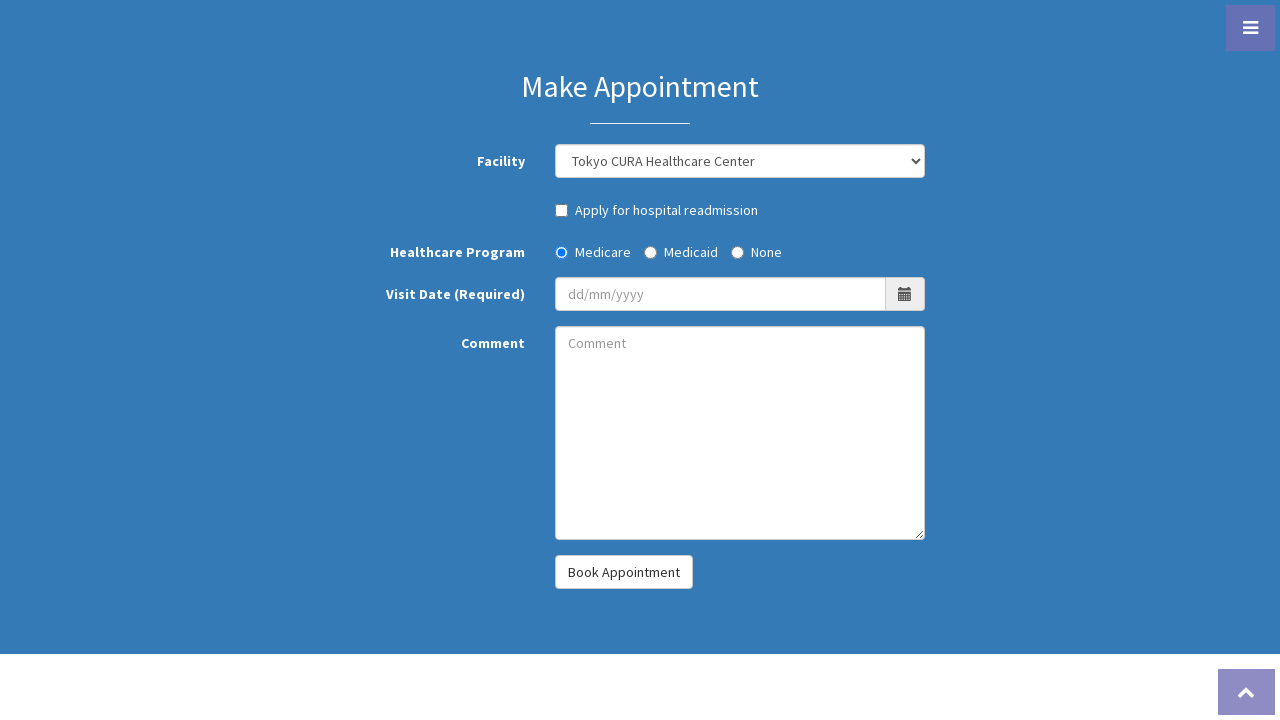